Navigates to a web table page containing mobile phone models and verifies that the product entries and their price information are displayed correctly in the table.

Starting URL: https://rakeshb13.github.io/SeleniumHTMLPages/WebTable.html

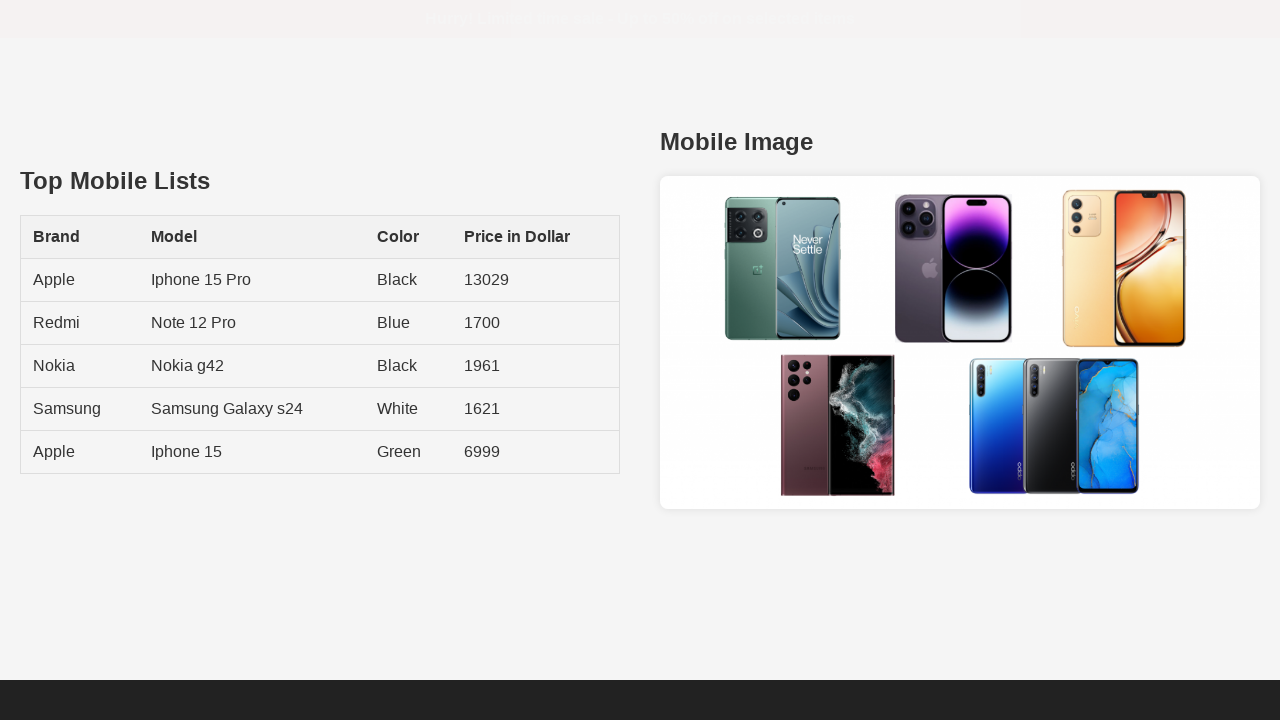

Waited for Iphone 15 Pro product entry to load in table
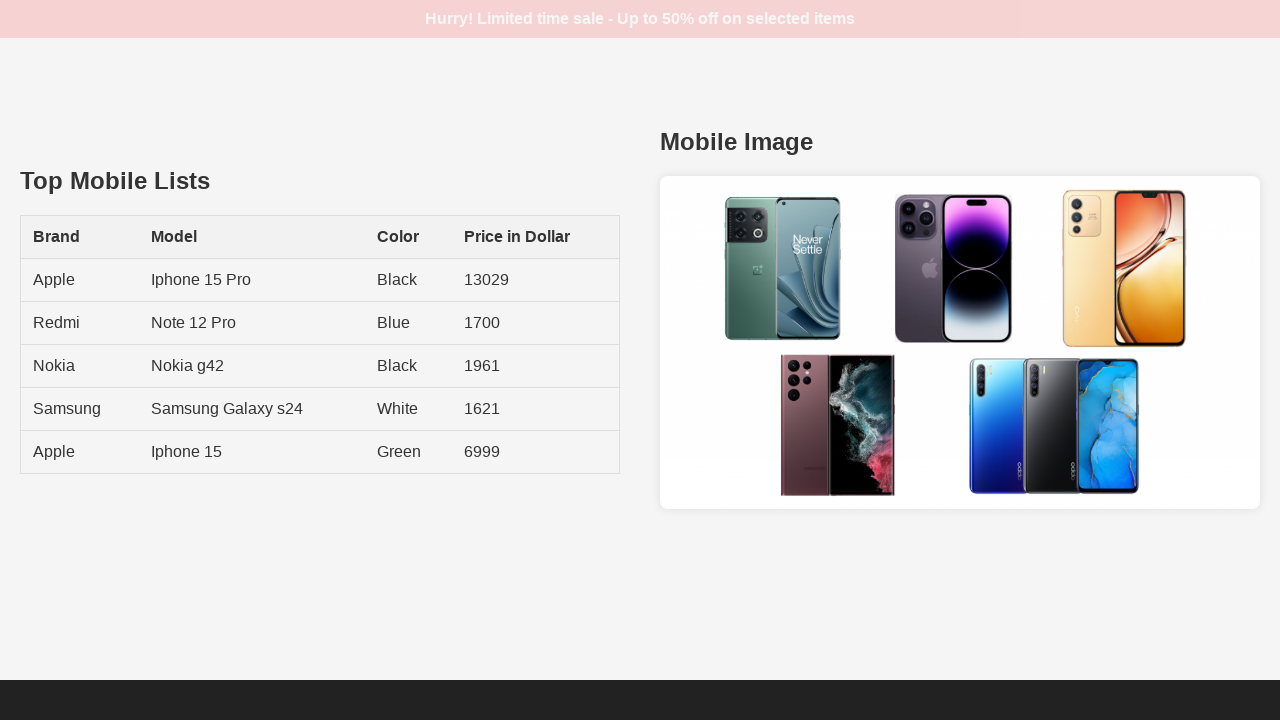

Verified Iphone 15 Pro product entry is displayed
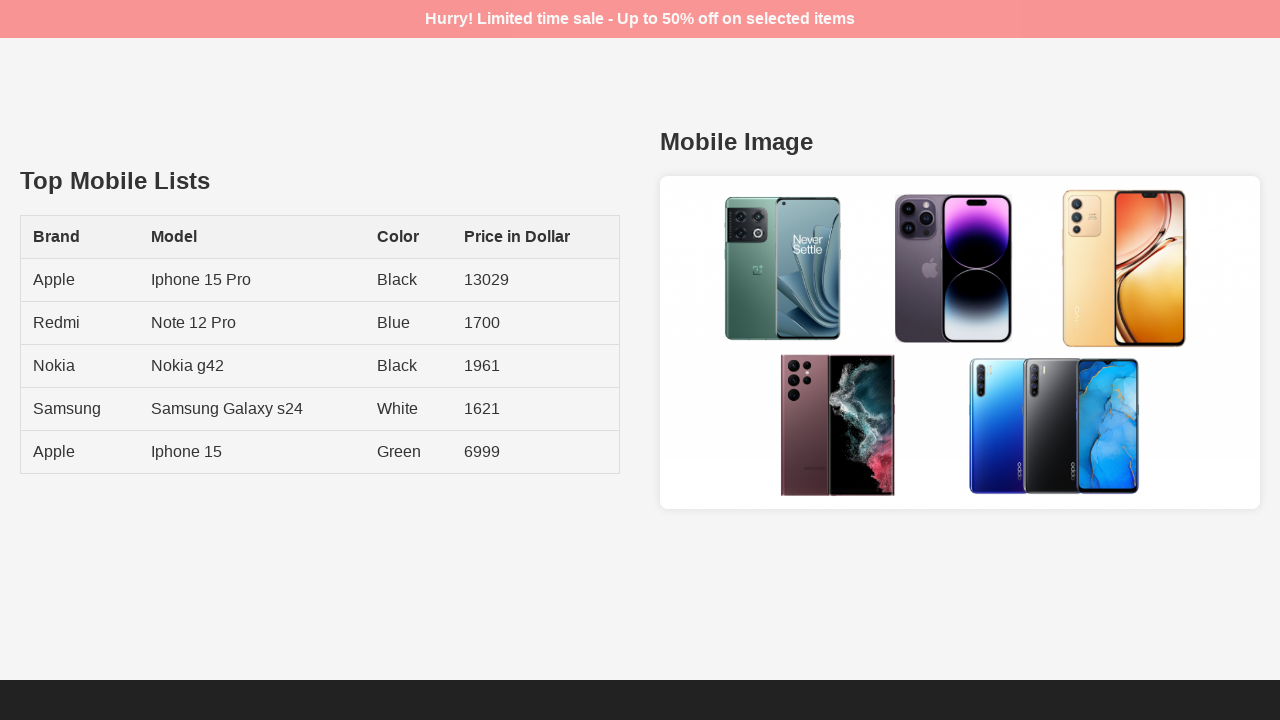

Verified Iphone 15 Pro price information is displayed
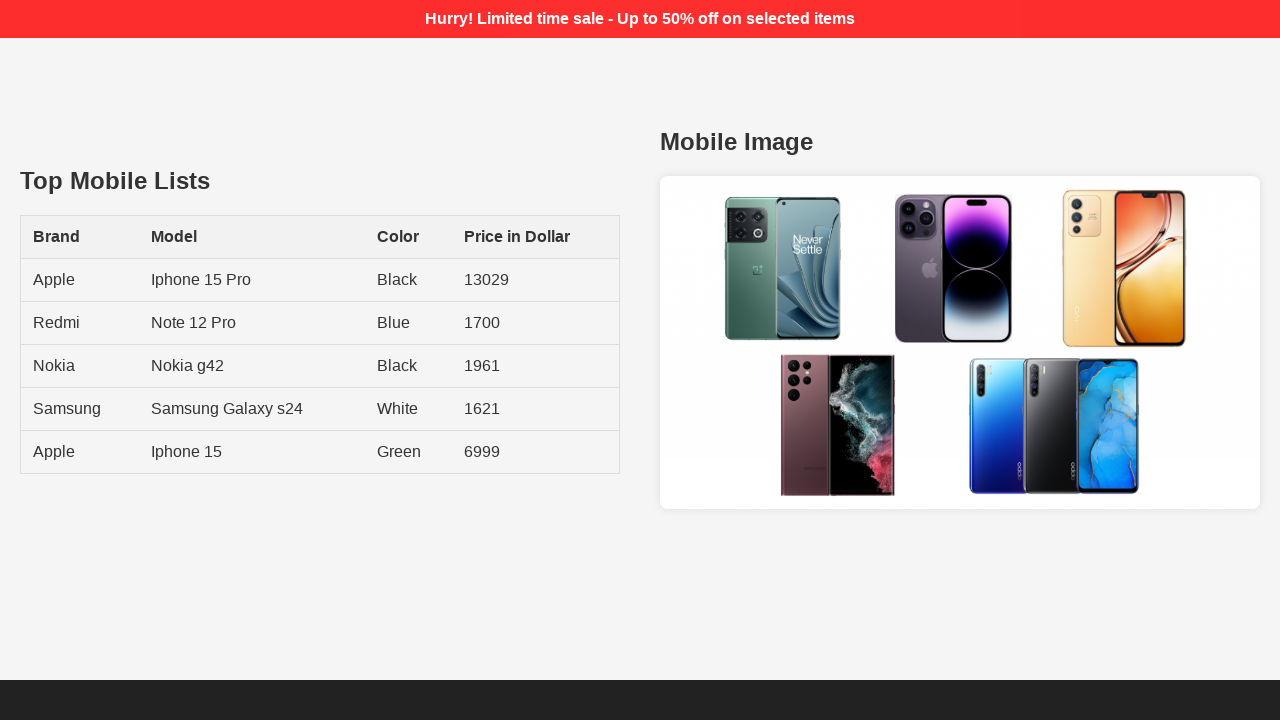

Verified Note 12 Pro product entry is displayed
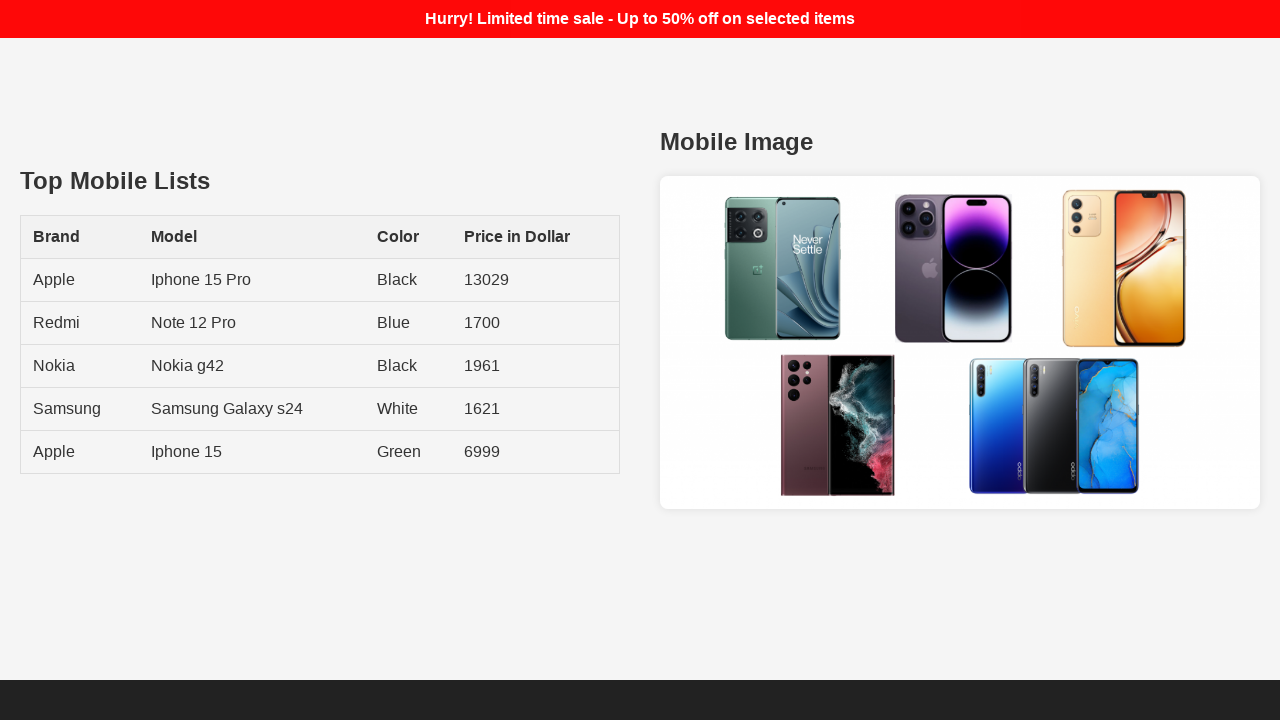

Verified Note 12 Pro price information is displayed
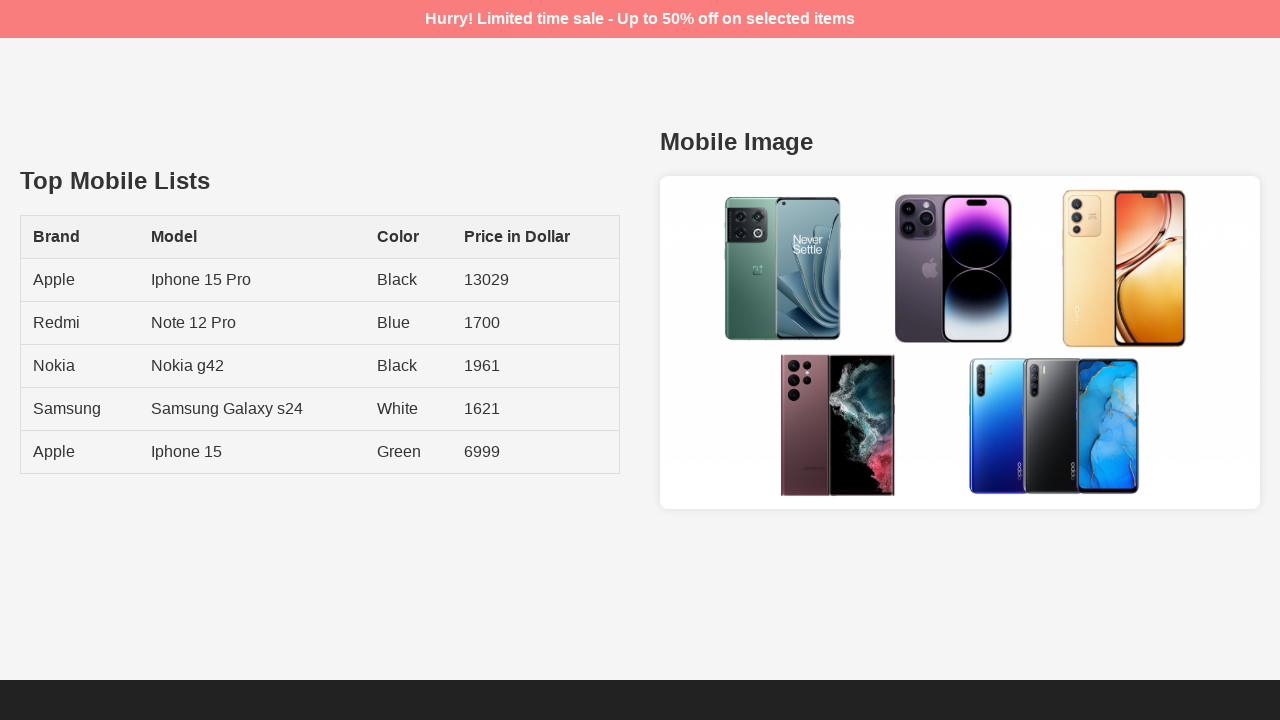

Verified Nokia g42 product entry is displayed
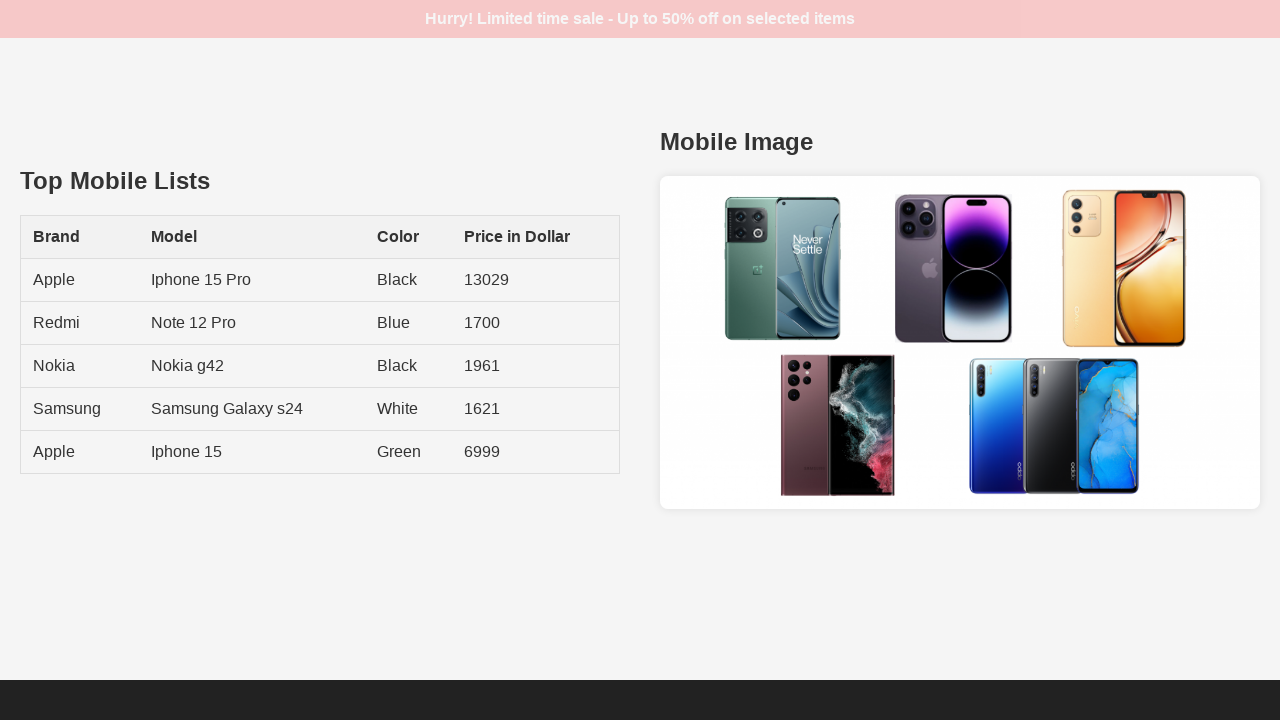

Verified Nokia g42 price information is displayed
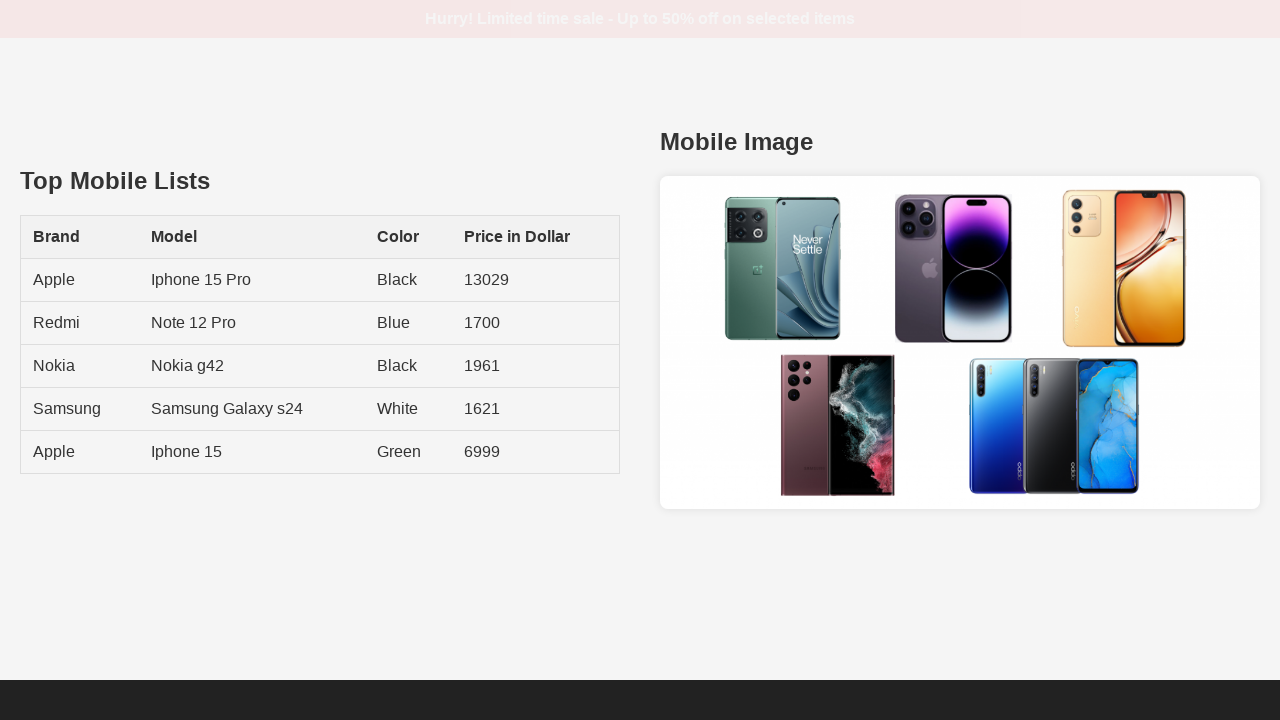

Verified Samsung Galaxy s24 product entry is displayed
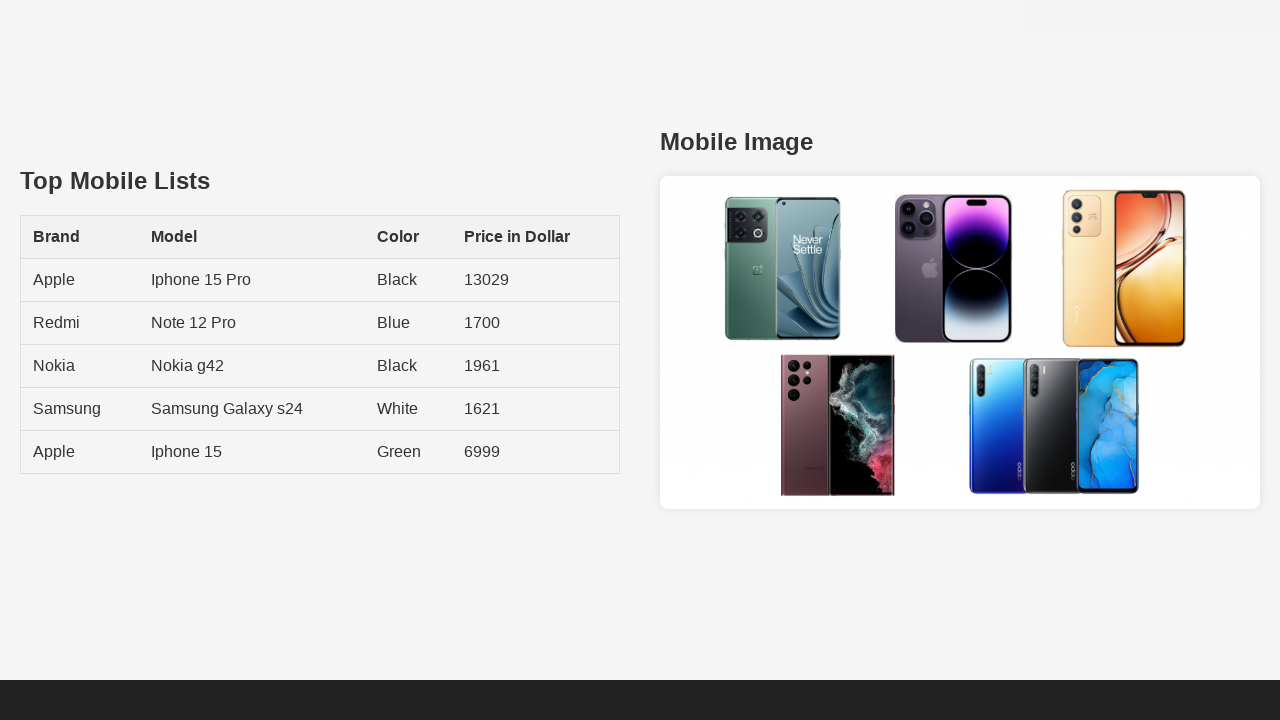

Verified Samsung Galaxy s24 price information is displayed
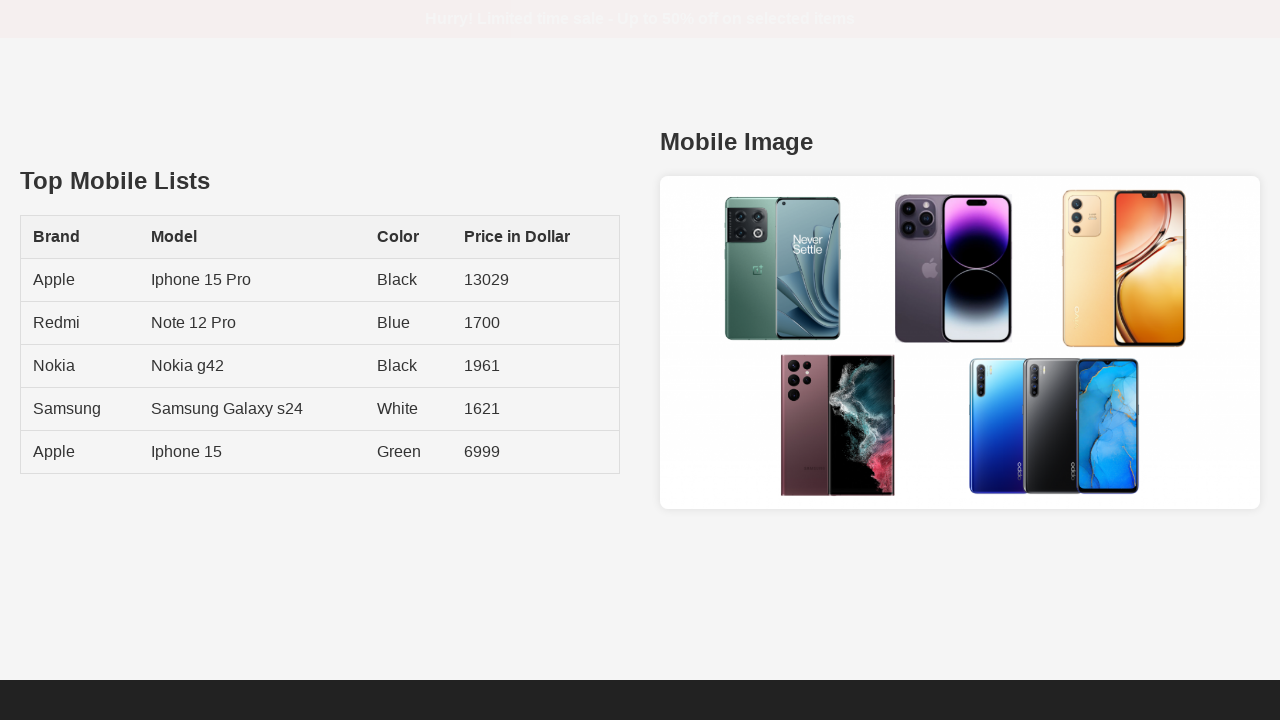

Verified Iphone 15 product entry is displayed
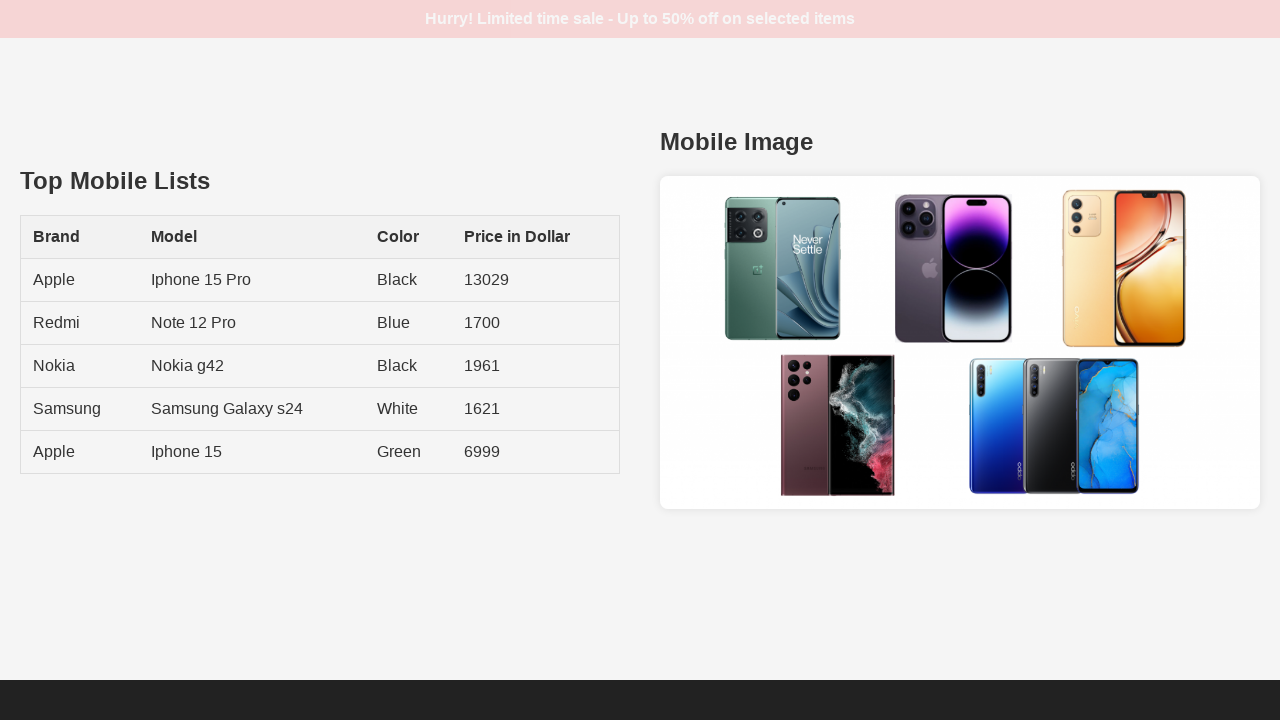

Verified Iphone 15 price information is displayed
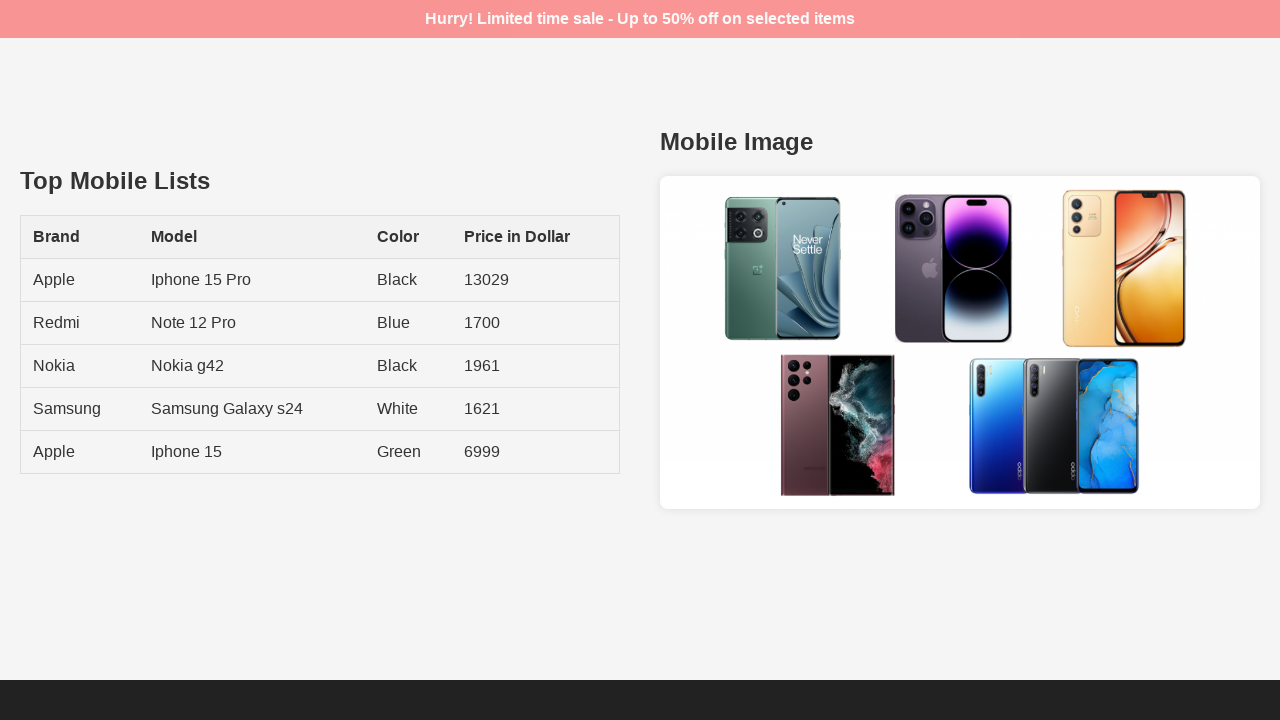

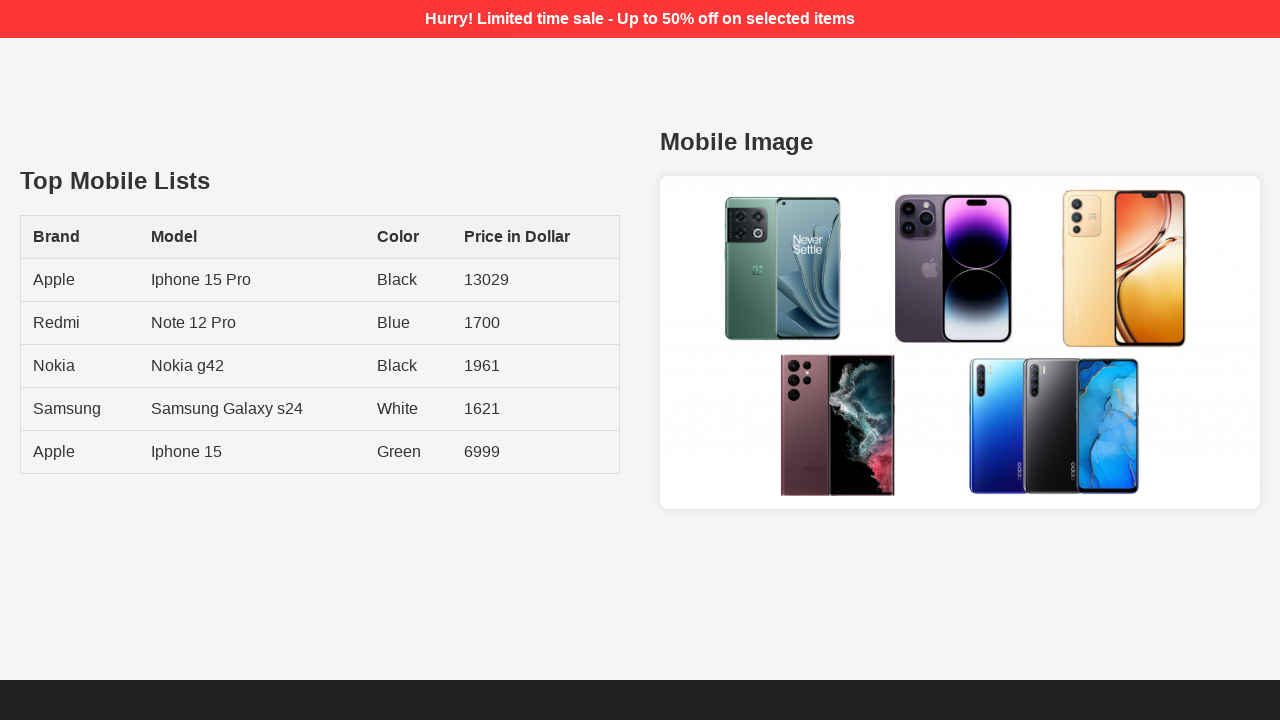